Tests a practice form by filling in first name, last name, email fields, and selecting a gender radio button on the DemoQA automation practice form.

Starting URL: https://demoqa.com/automation-practice-form

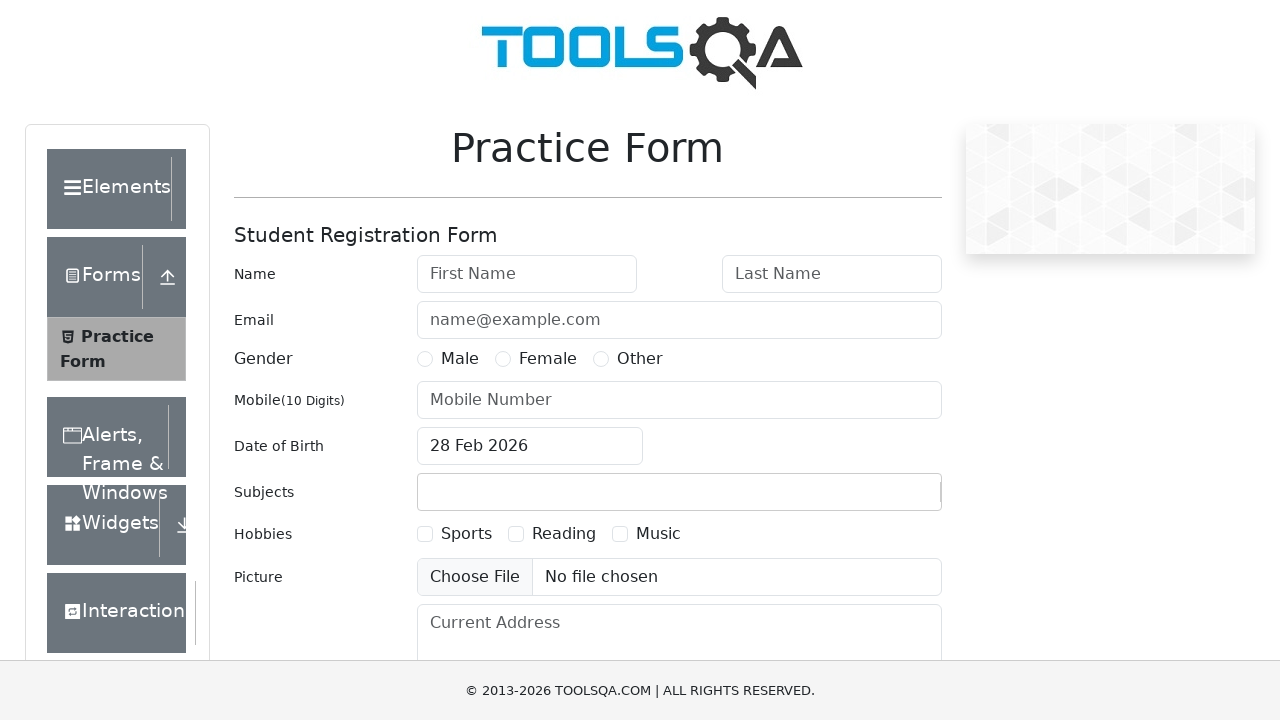

Waited for first name field to load
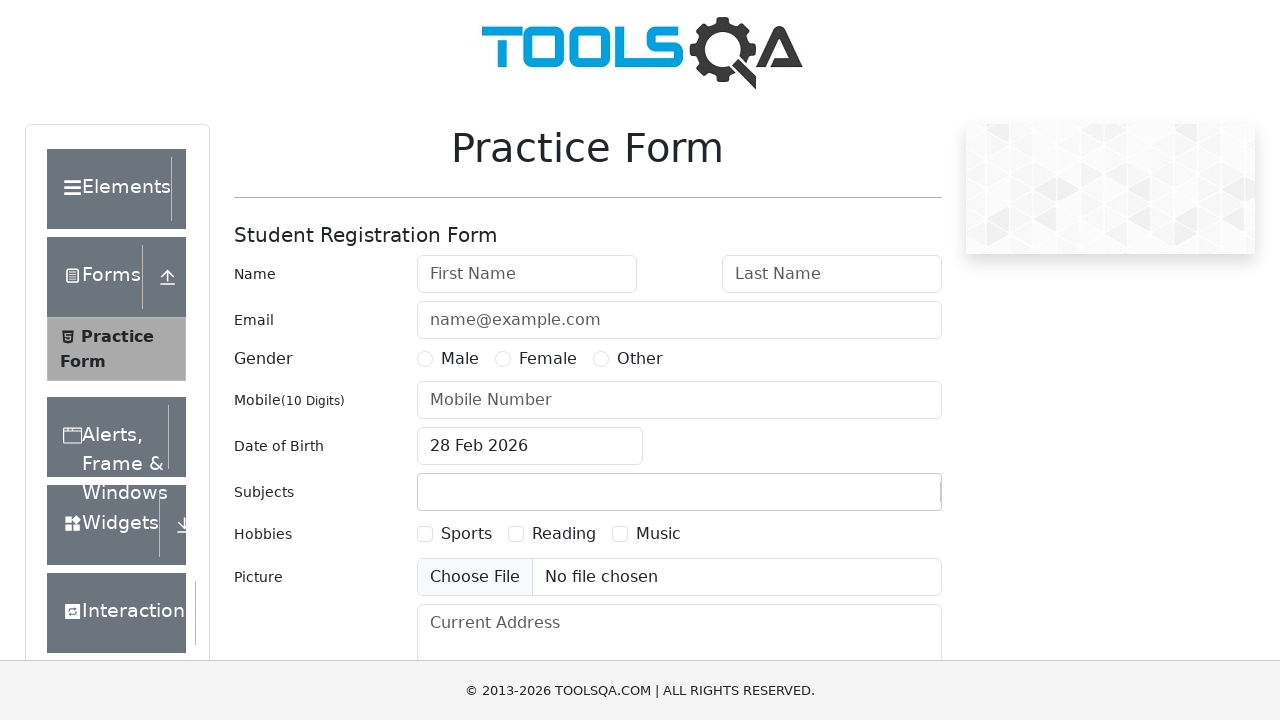

Filled first name field with 'Billy' on #firstName
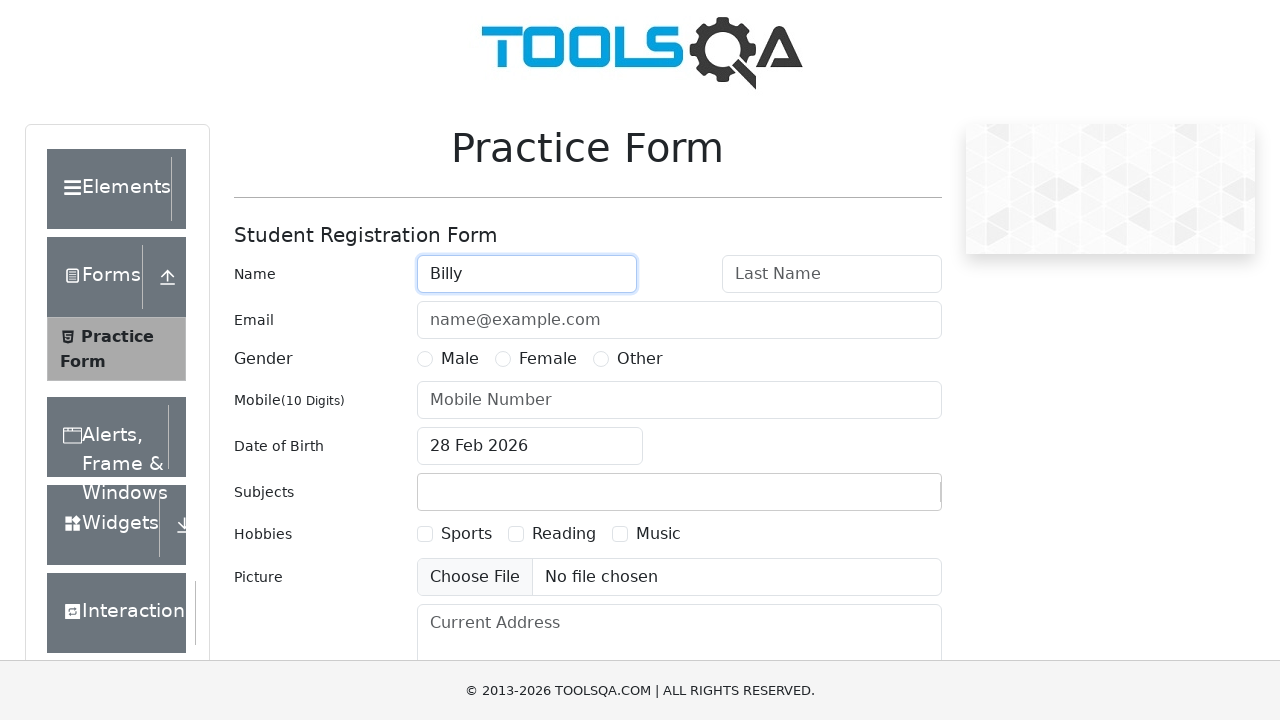

Filled last name field with 'Lasti' on #lastName
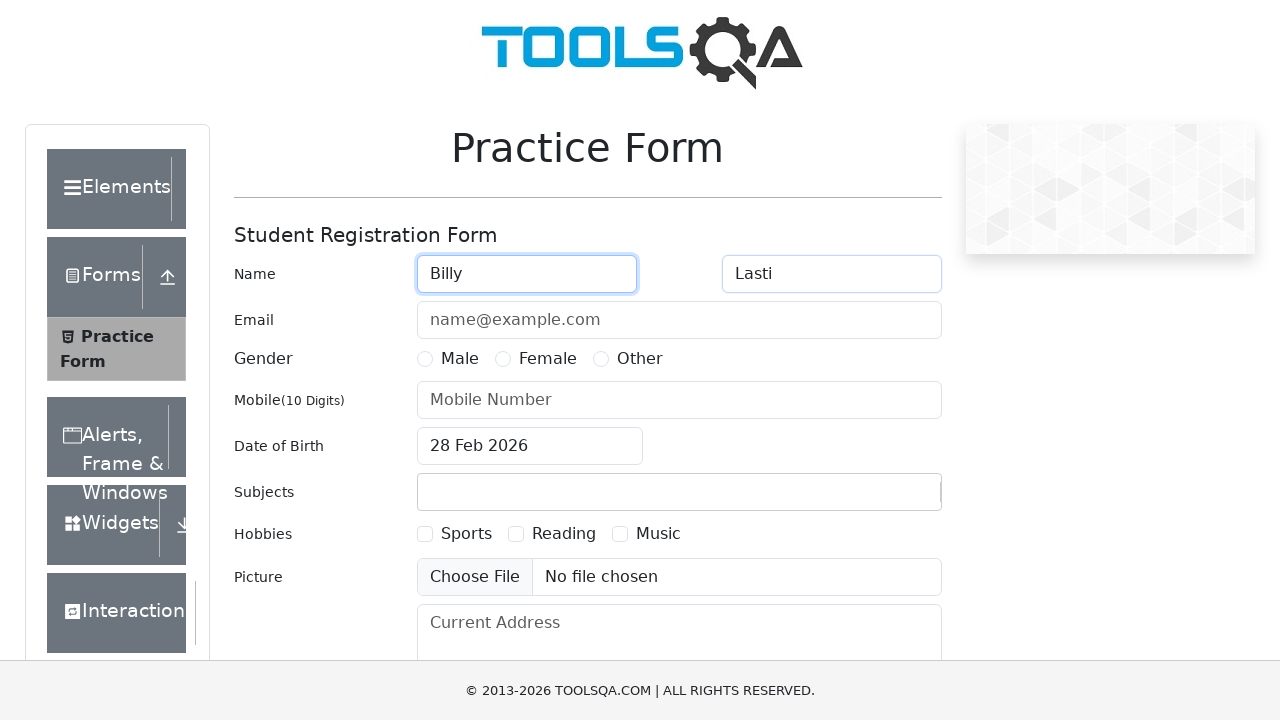

Filled email field with 'test@test.com' on #userEmail
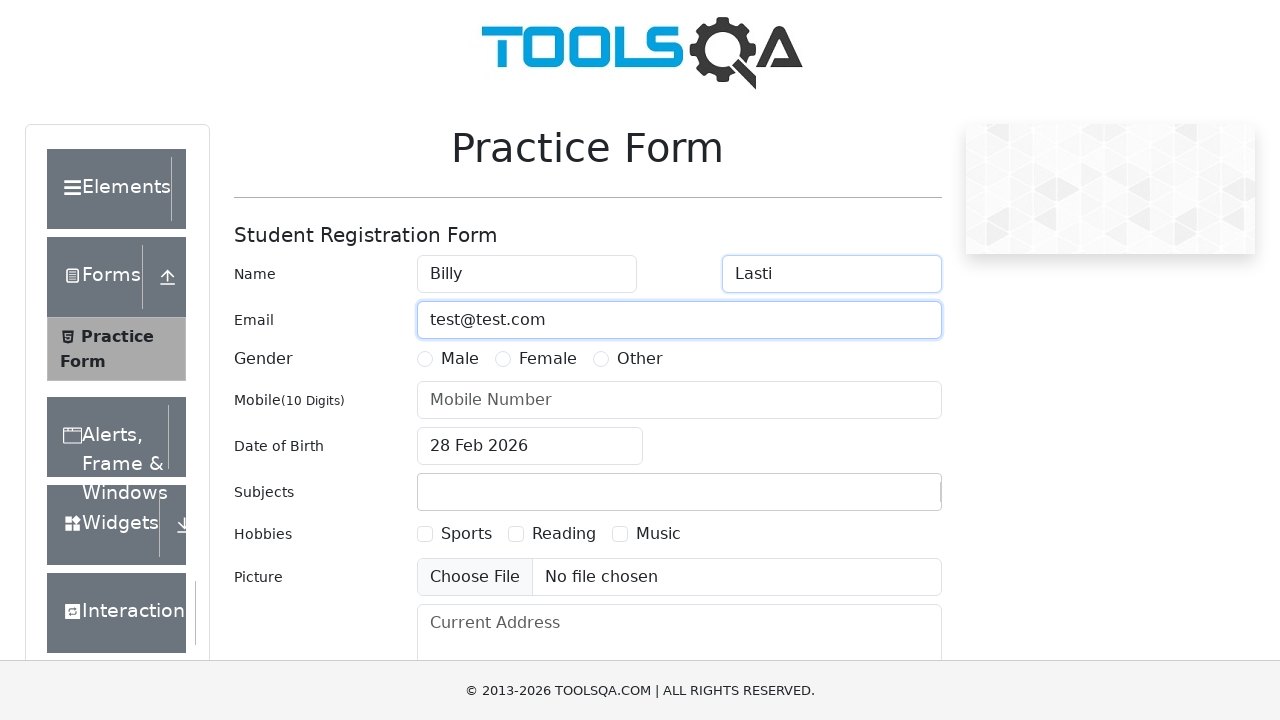

Selected 'Other' gender radio button at (640, 359) on label[for='gender-radio-3']
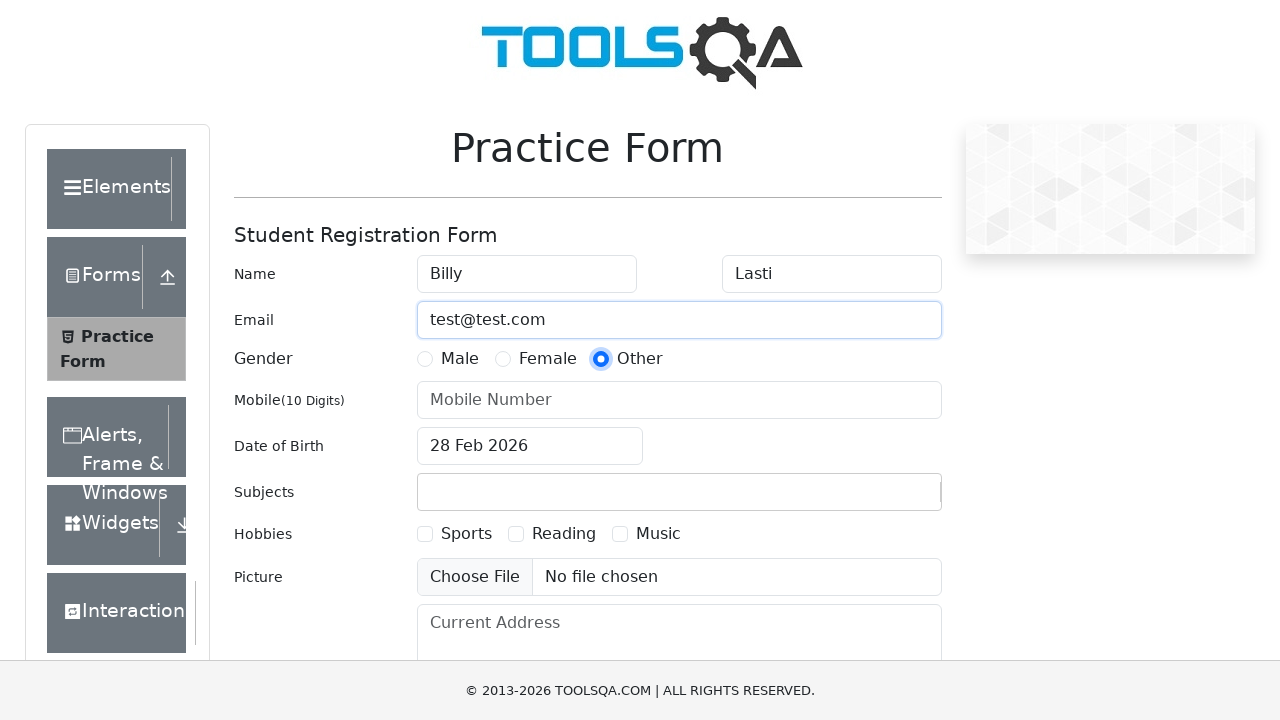

Waited 1 second for form to process
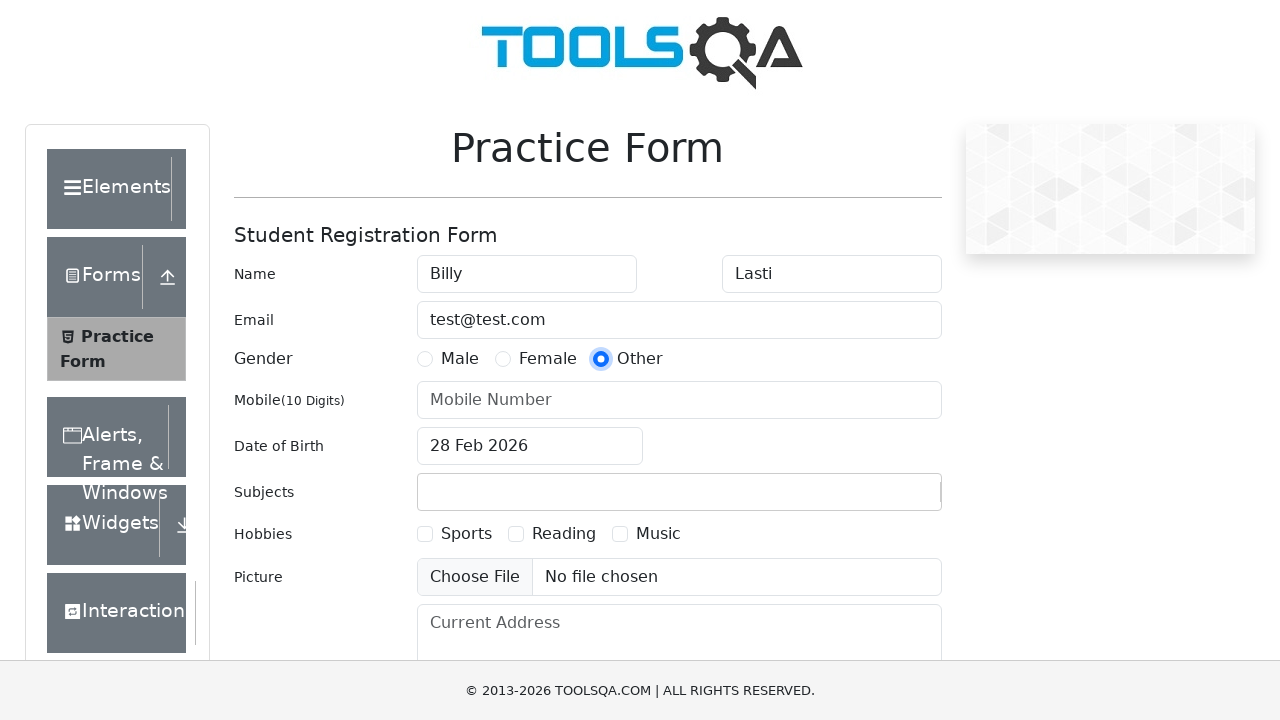

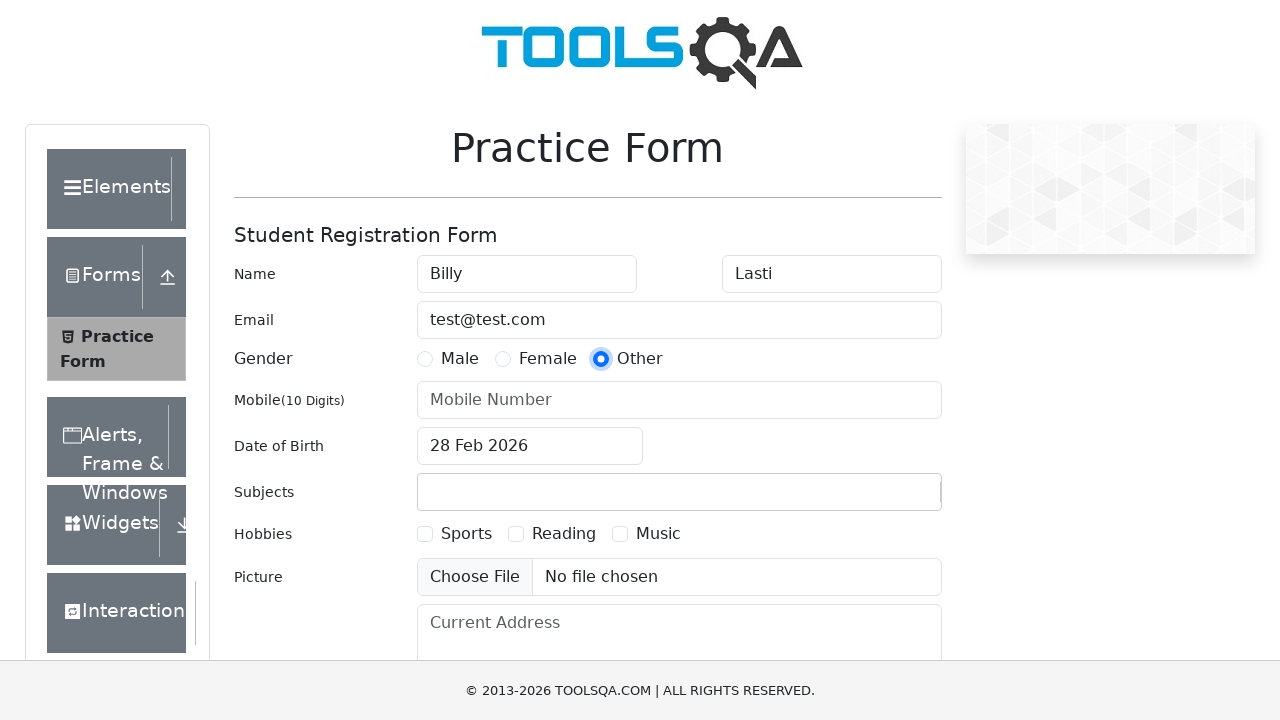